Tests GitHub search functionality by clicking the search button, entering a search query for "python", and submitting the search

Starting URL: https://github.com

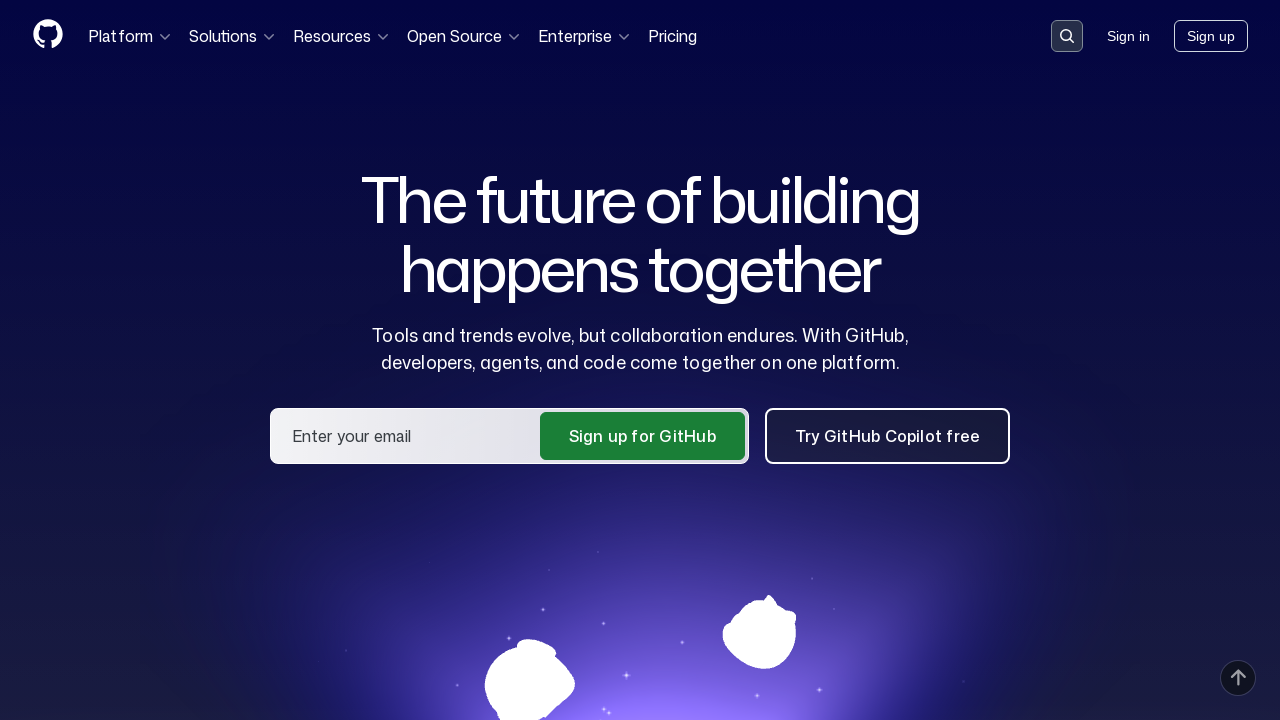

Clicked search button to open search input at (1067, 36) on button[data-target='qbsearch-input.inputButton']
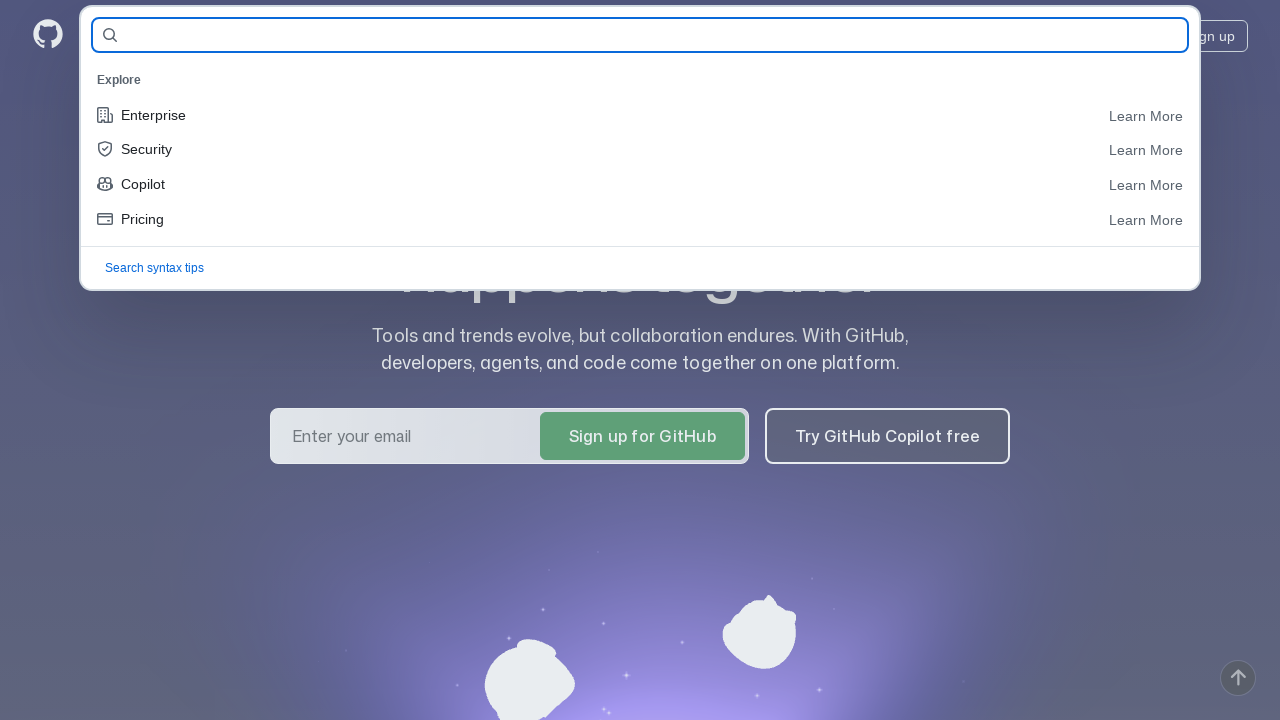

Search input field became visible
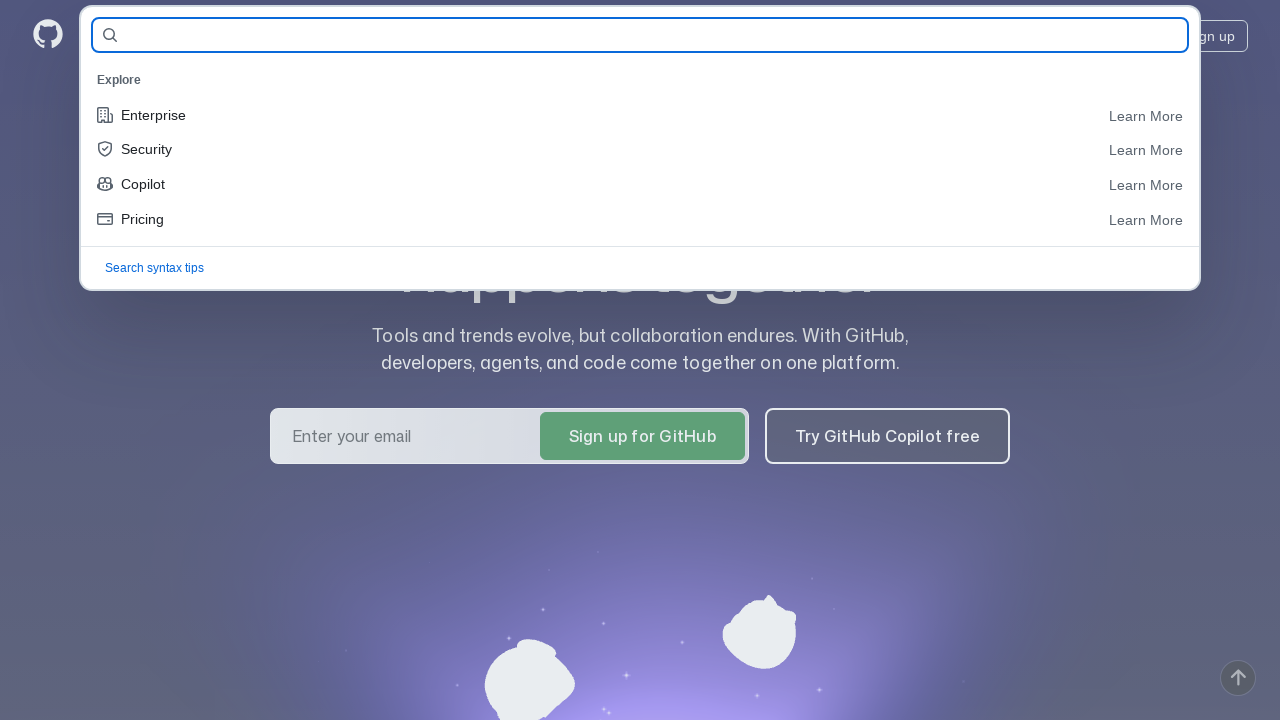

Filled search input with 'python' on input[name='query-builder-test']
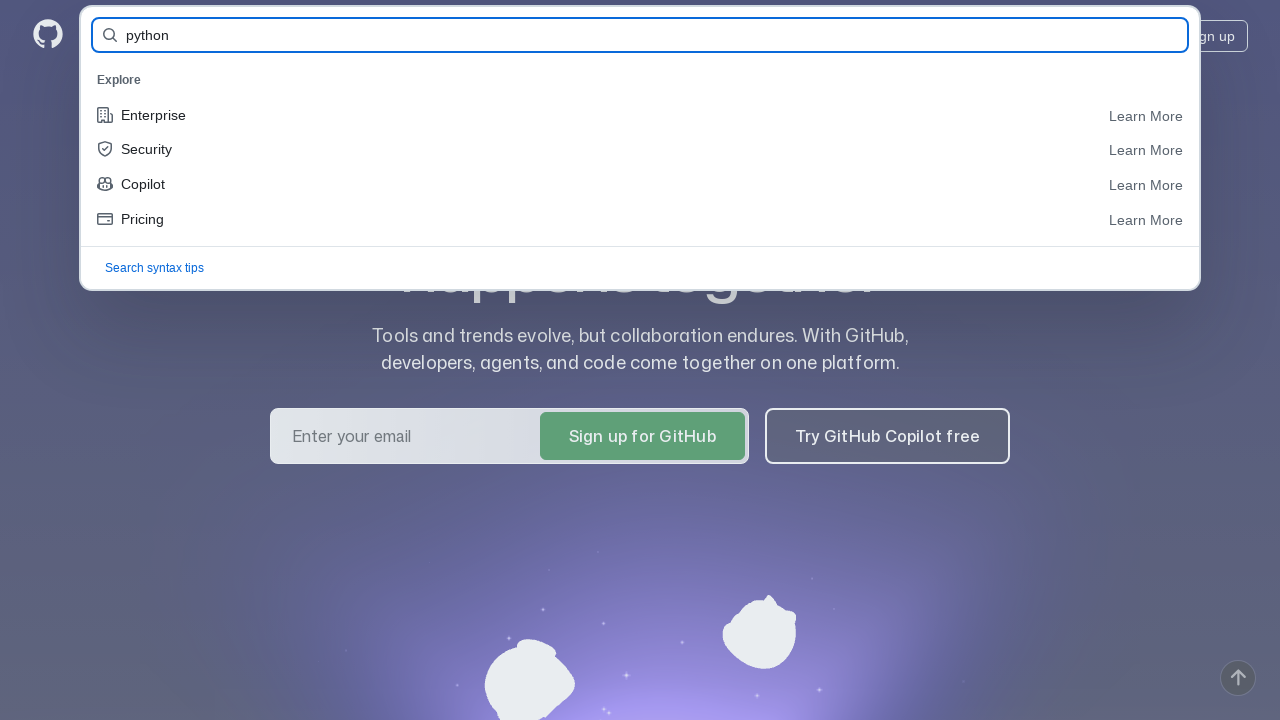

Pressed Enter to submit search query
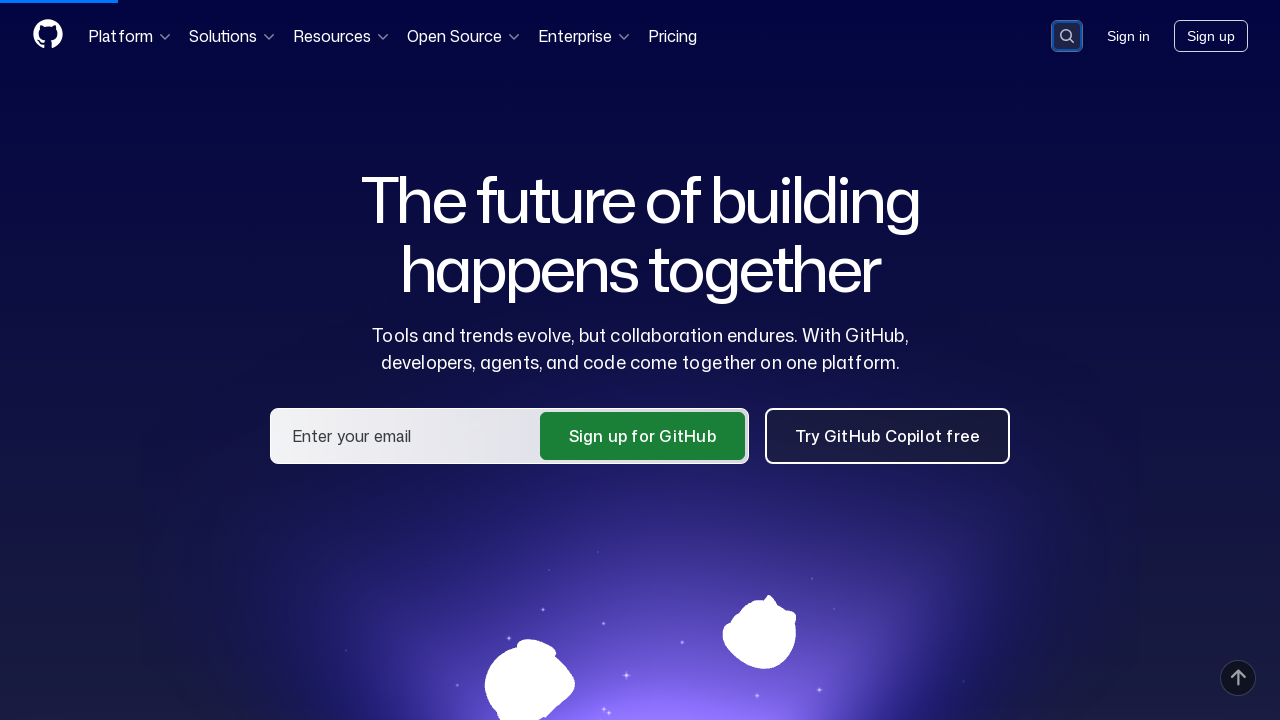

Search results loaded successfully
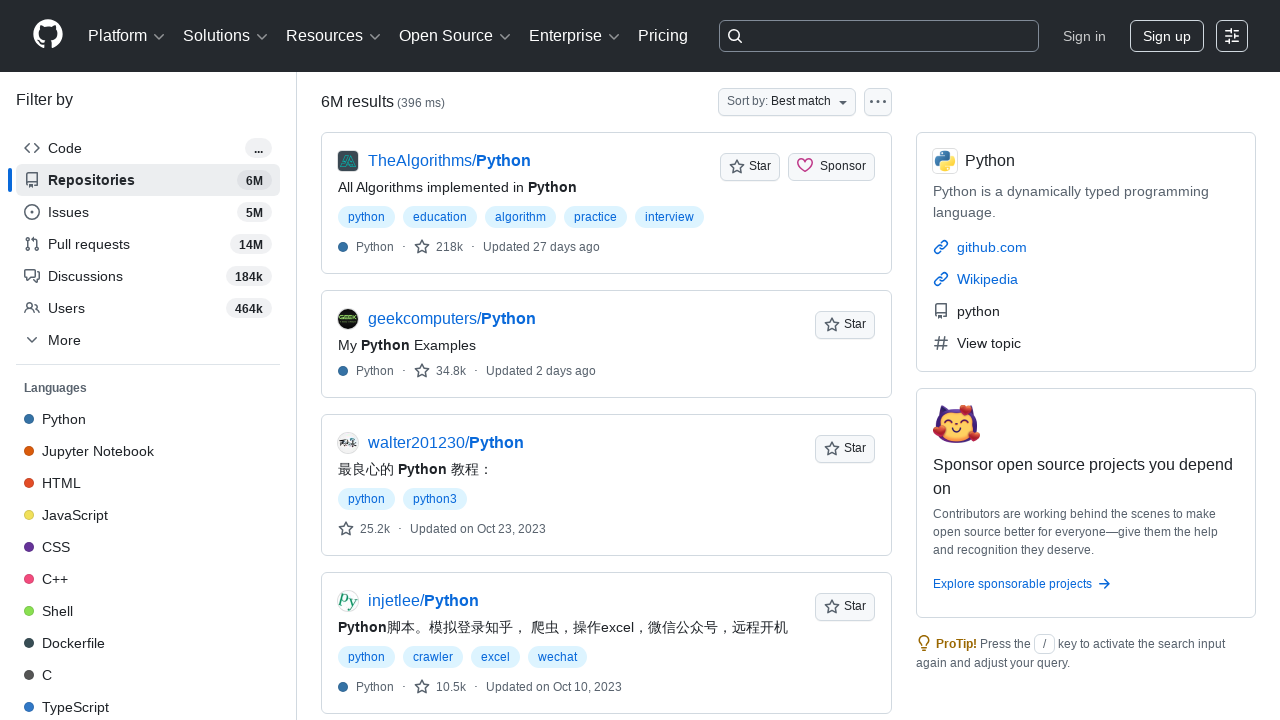

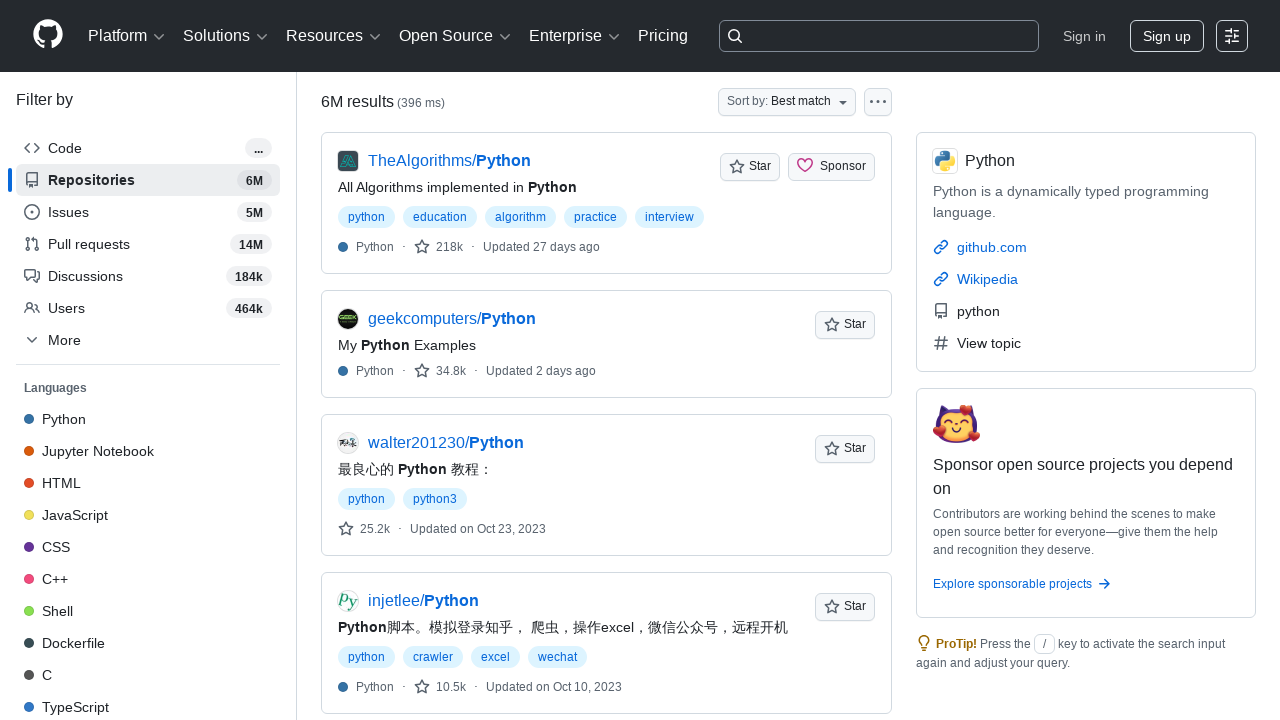